Verifies that there is a ul element inside the header for navigation links

Starting URL: https://finndude.github.io/DBI-Coursework/People-Search/people-search.html

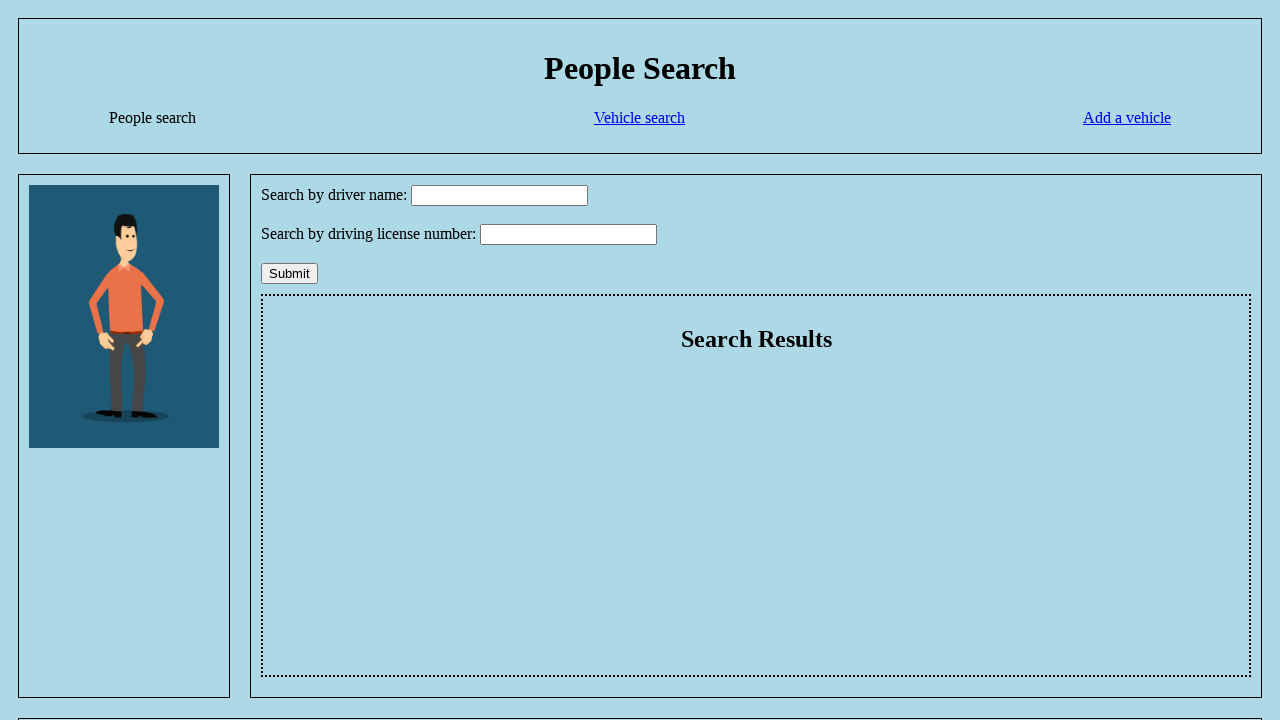

Navigated to people-search.html
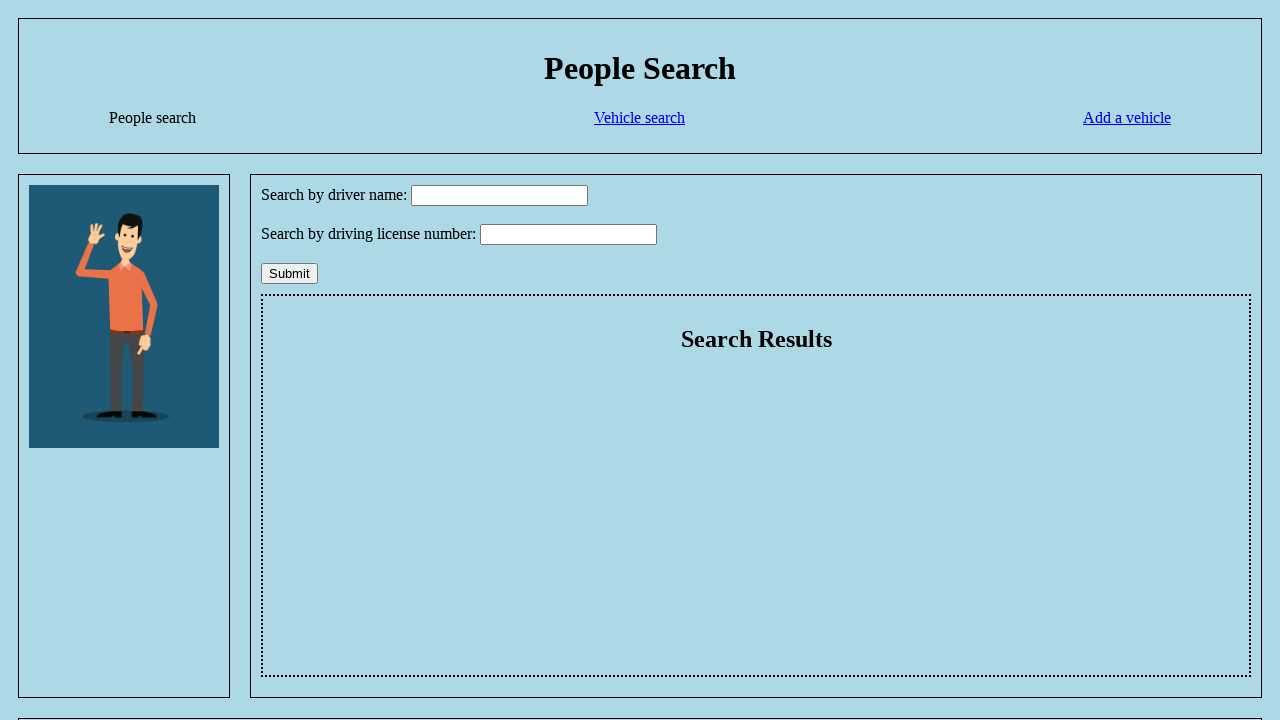

Located ul elements inside header
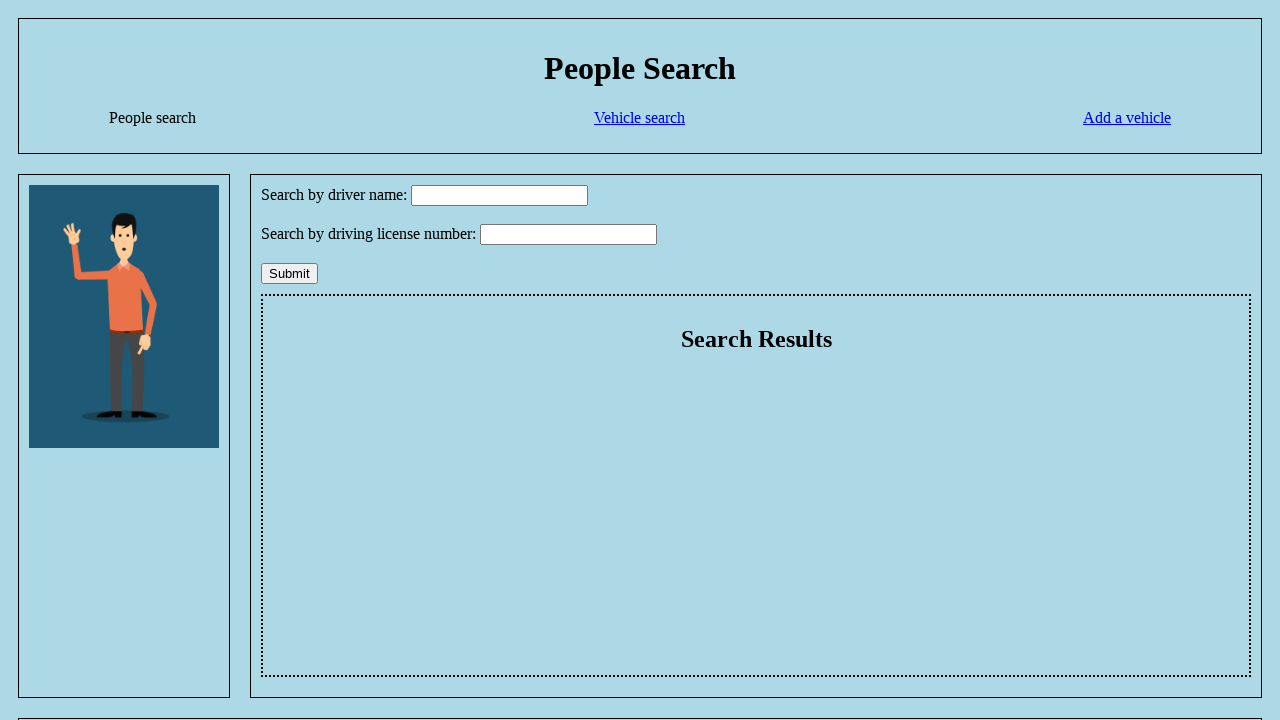

Verified that at least one ul element exists inside header for navigation links
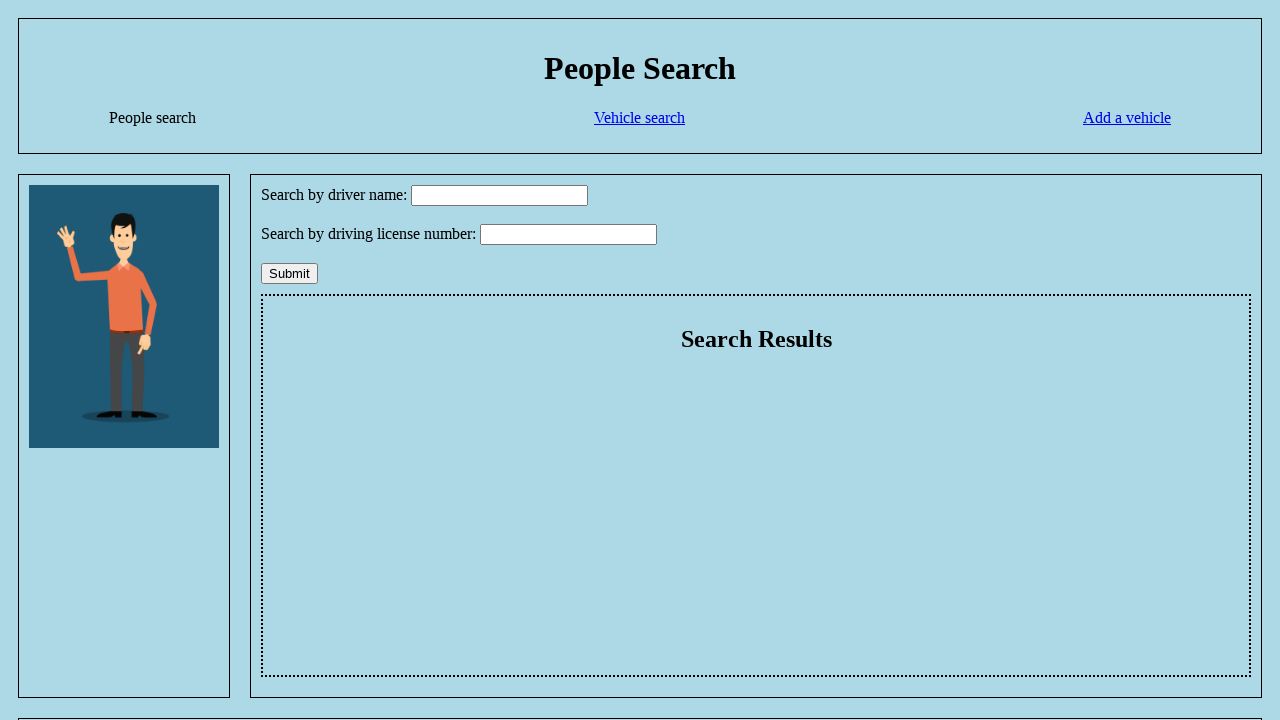

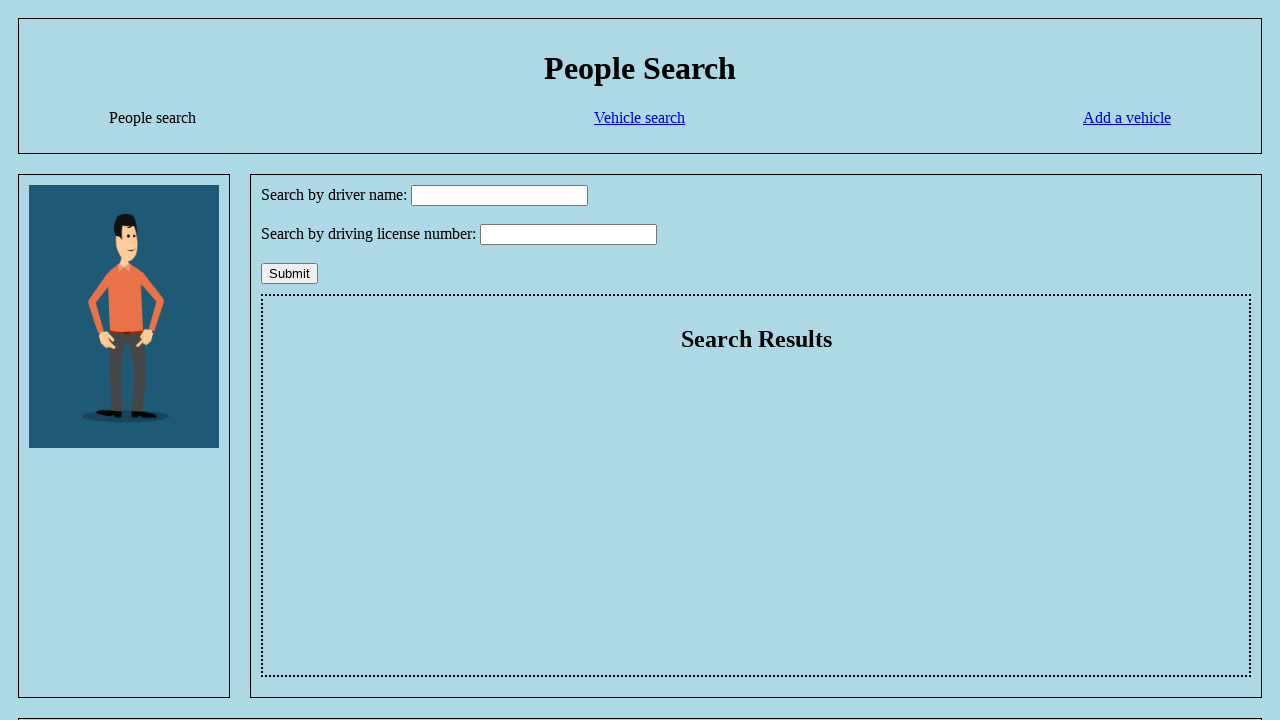